Tests fruit dropdown menu by verifying it's enabled, selecting Apple option, and confirming the selection

Starting URL: https://letcode.in/dropdowns

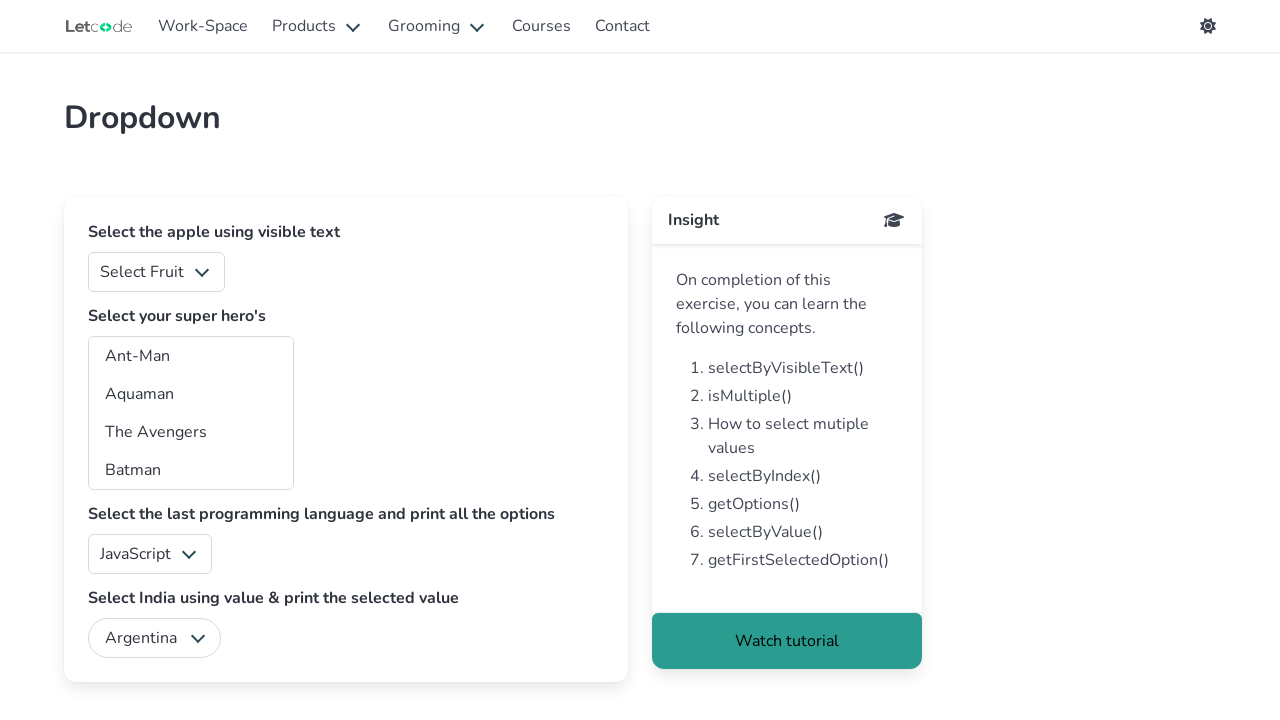

Located fruits dropdown element
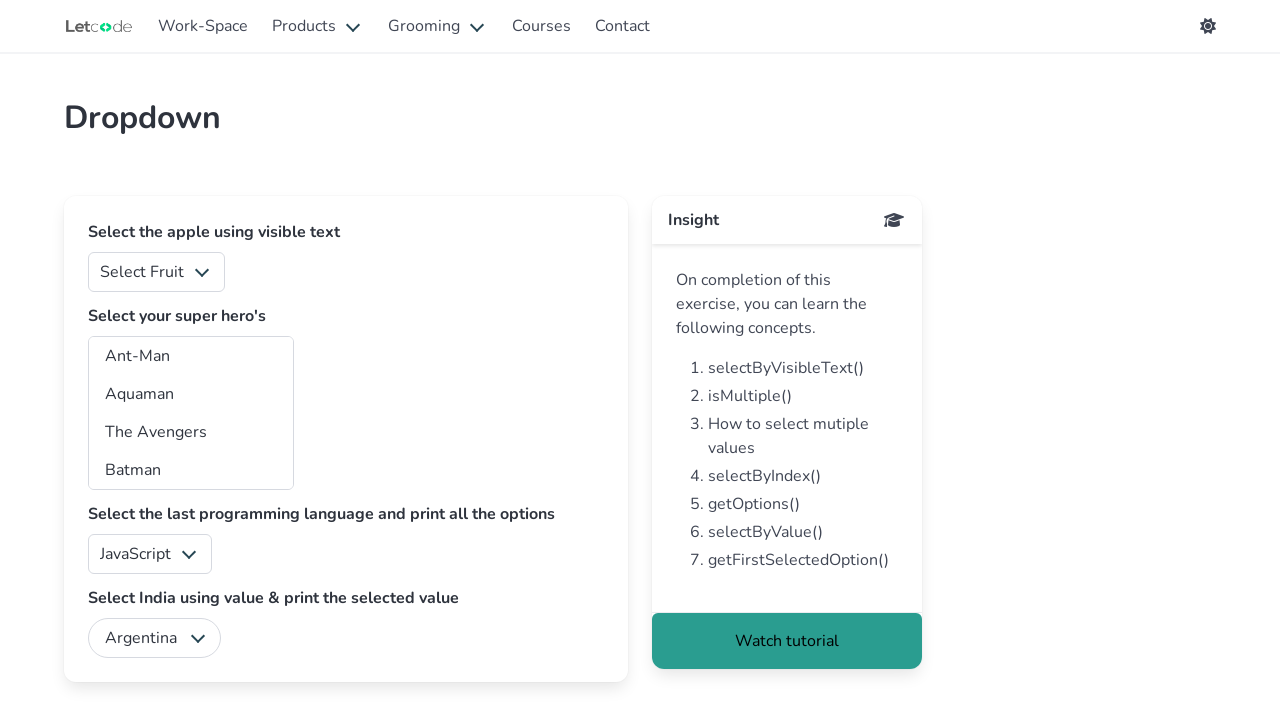

Verified fruits dropdown is enabled
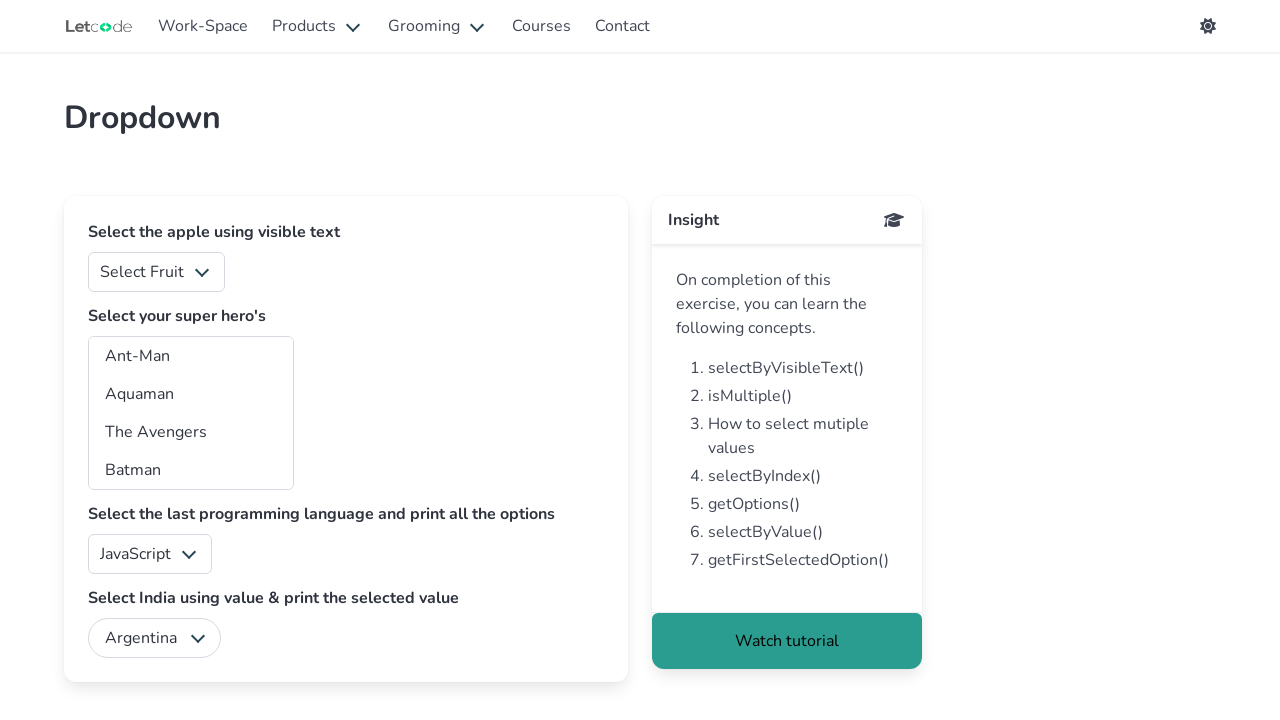

Selected 'Apple' option from fruits dropdown on #fruits
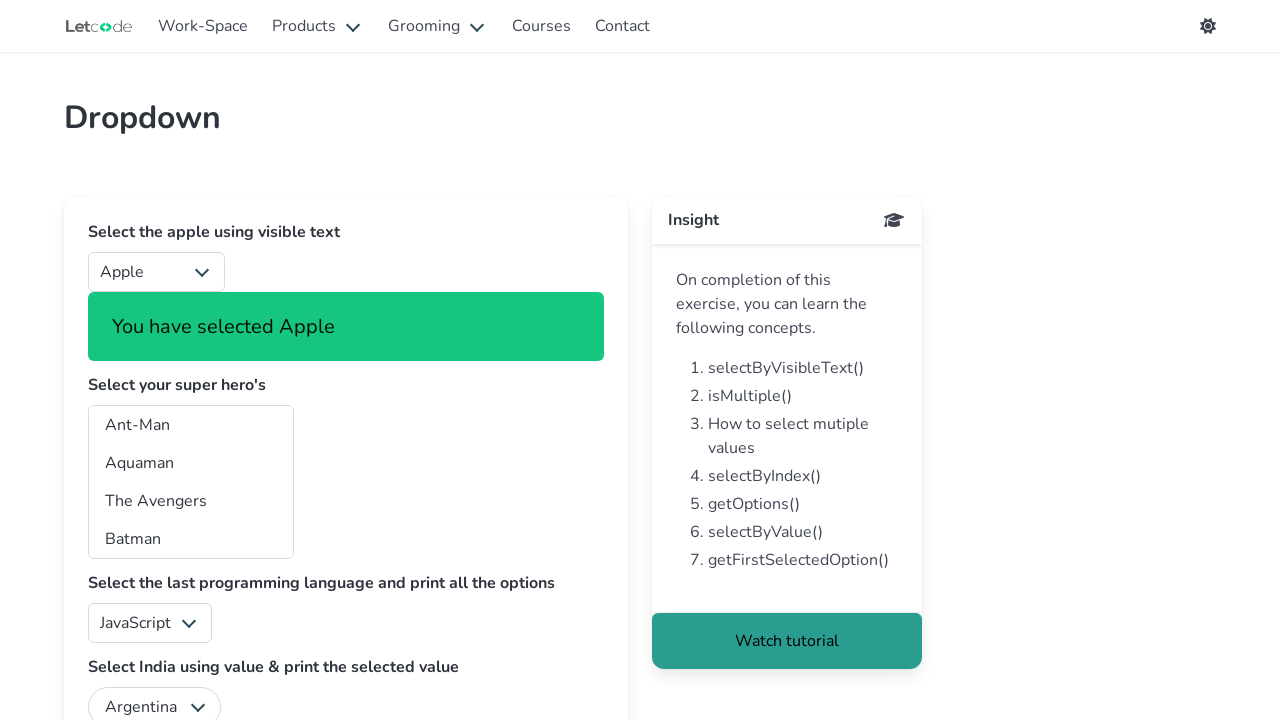

Located the checked option in fruits dropdown
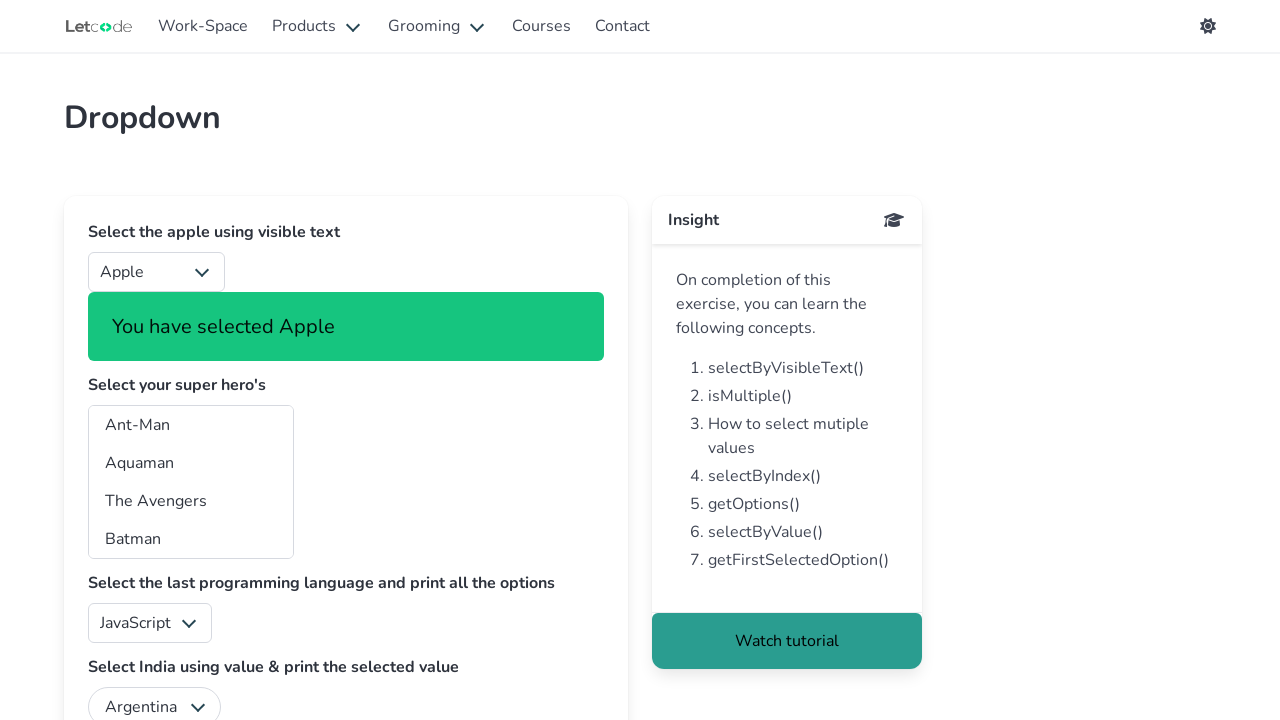

Confirmed 'Apple' is the selected option
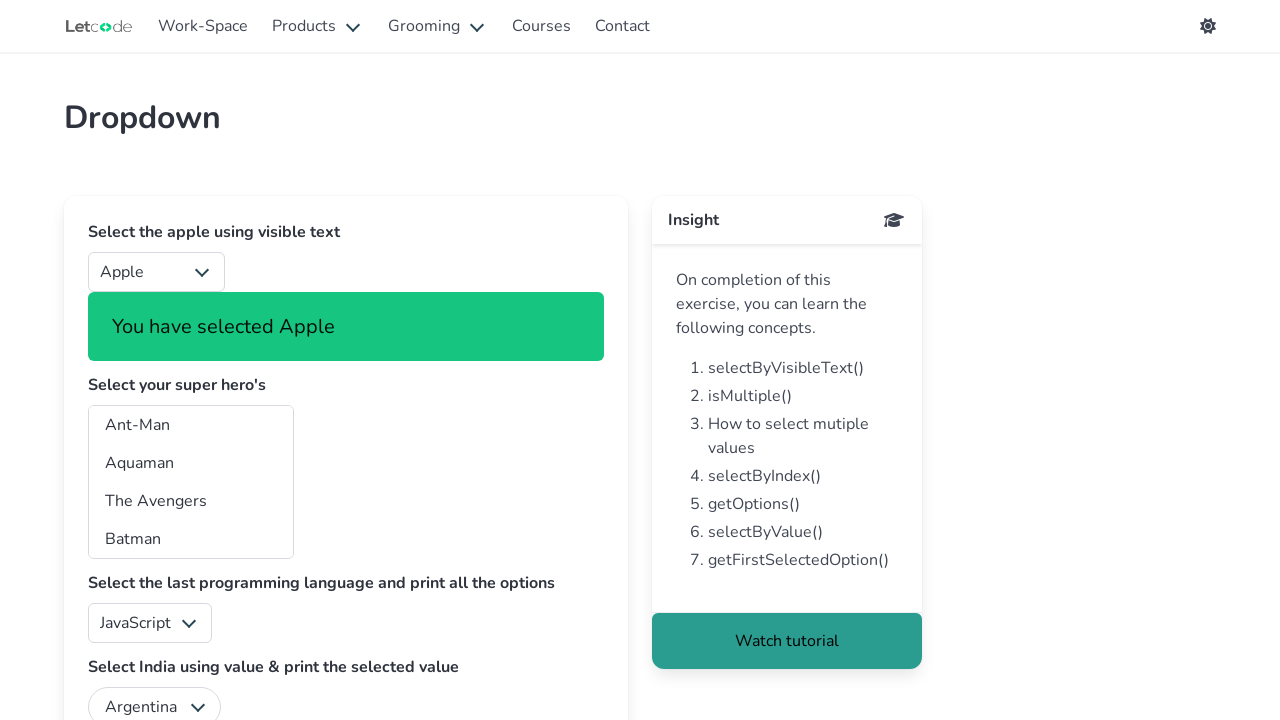

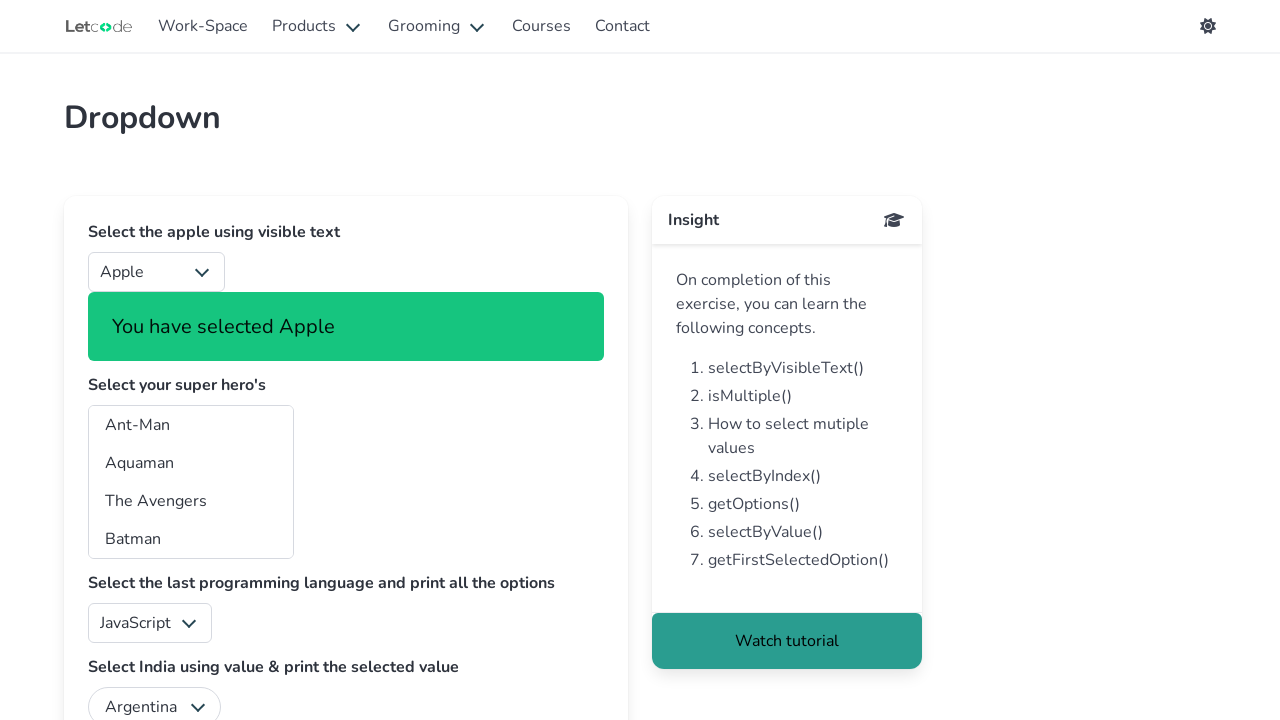